Solves a math captcha by extracting a value from an element attribute, calculating the result, and submitting the form with checkbox and radio button selections

Starting URL: http://suninjuly.github.io/get_attribute.html

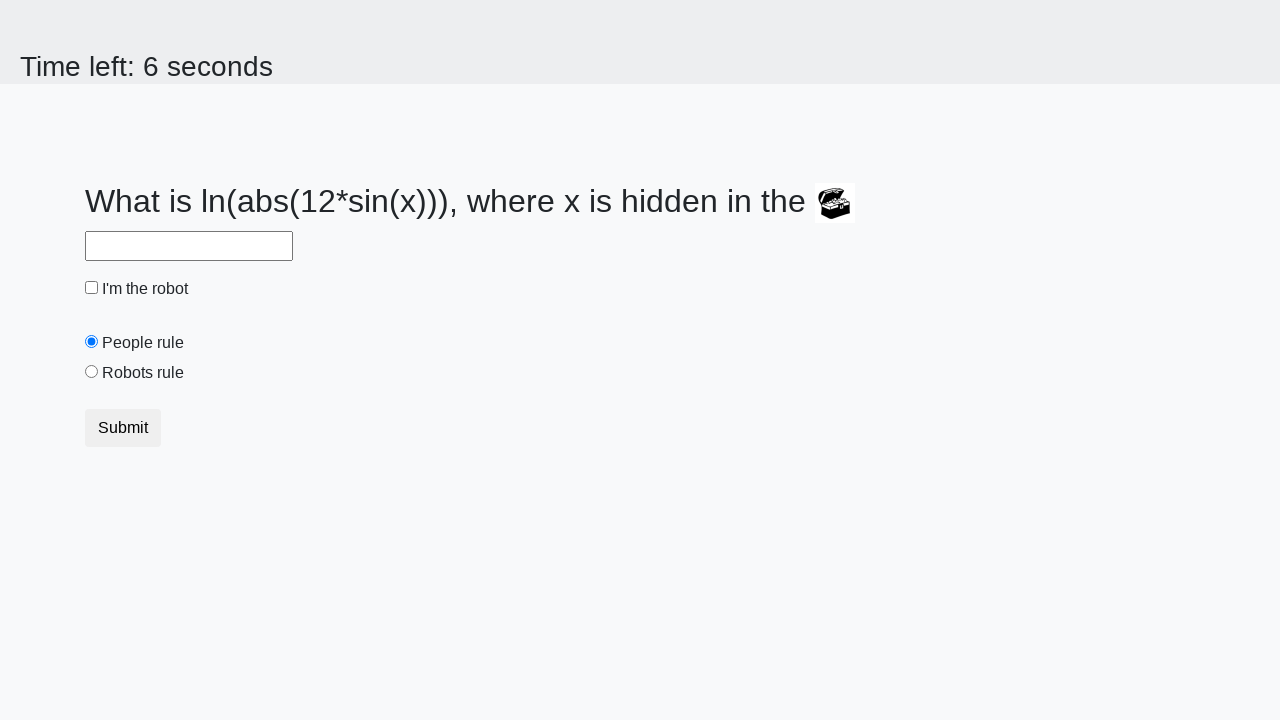

Extracted valuex attribute from treasure element
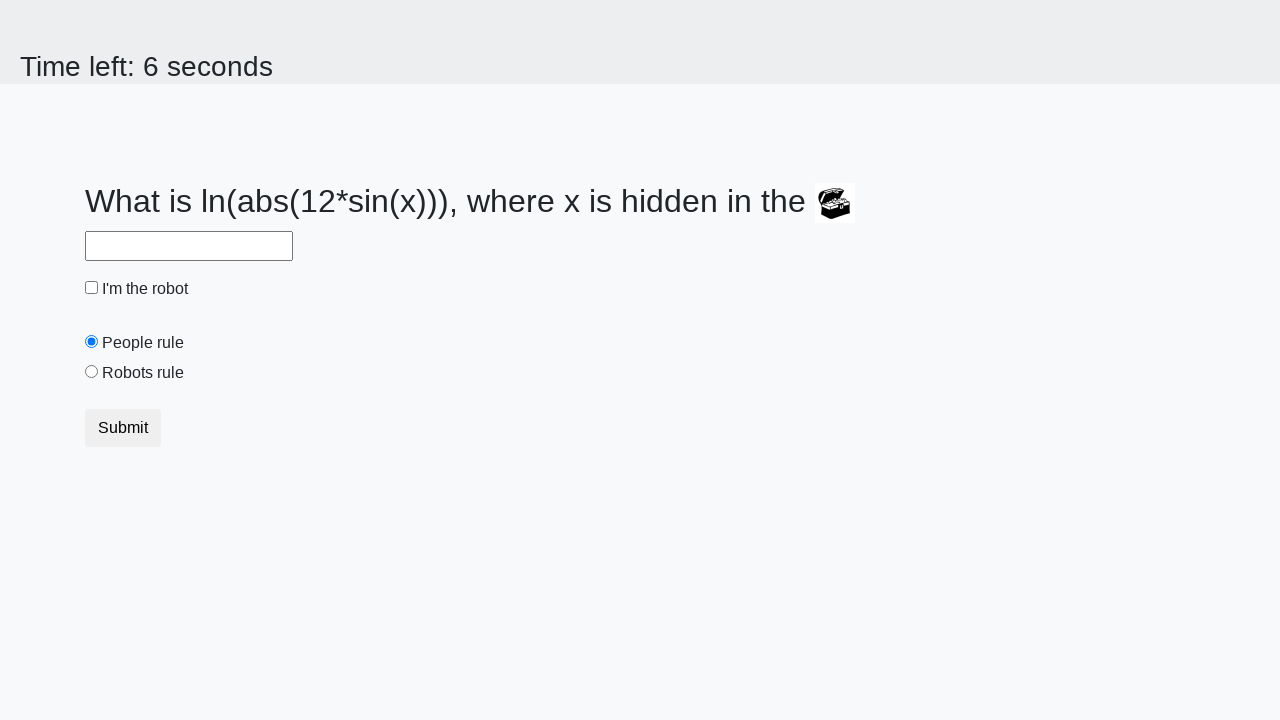

Calculated math captcha answer using log and sin functions
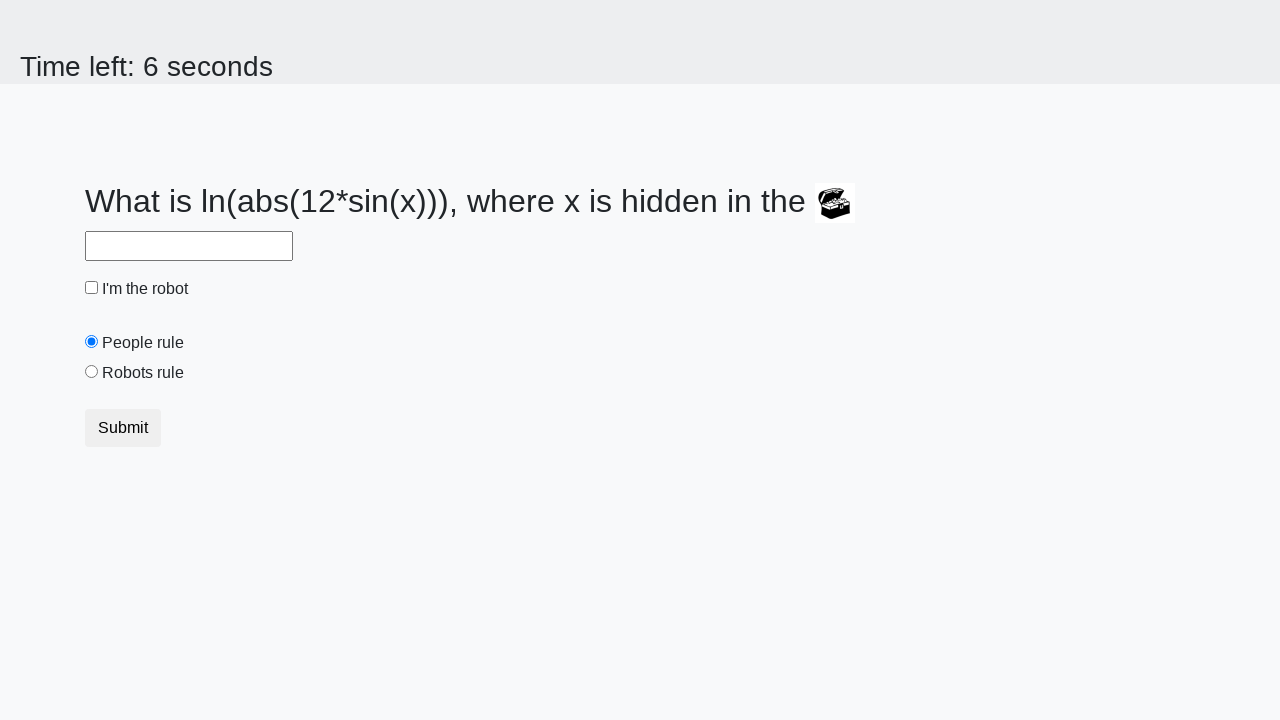

Filled answer field with calculated result on #answer
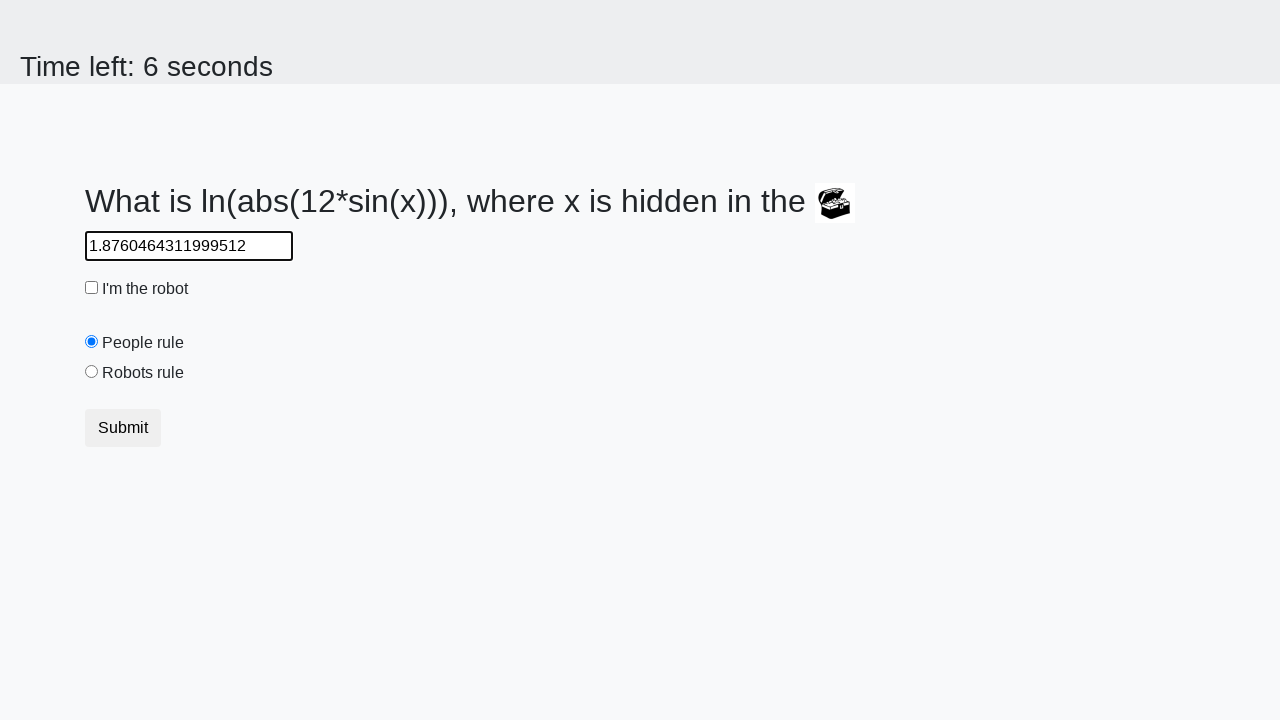

Checked the robot checkbox at (92, 288) on #robotCheckbox
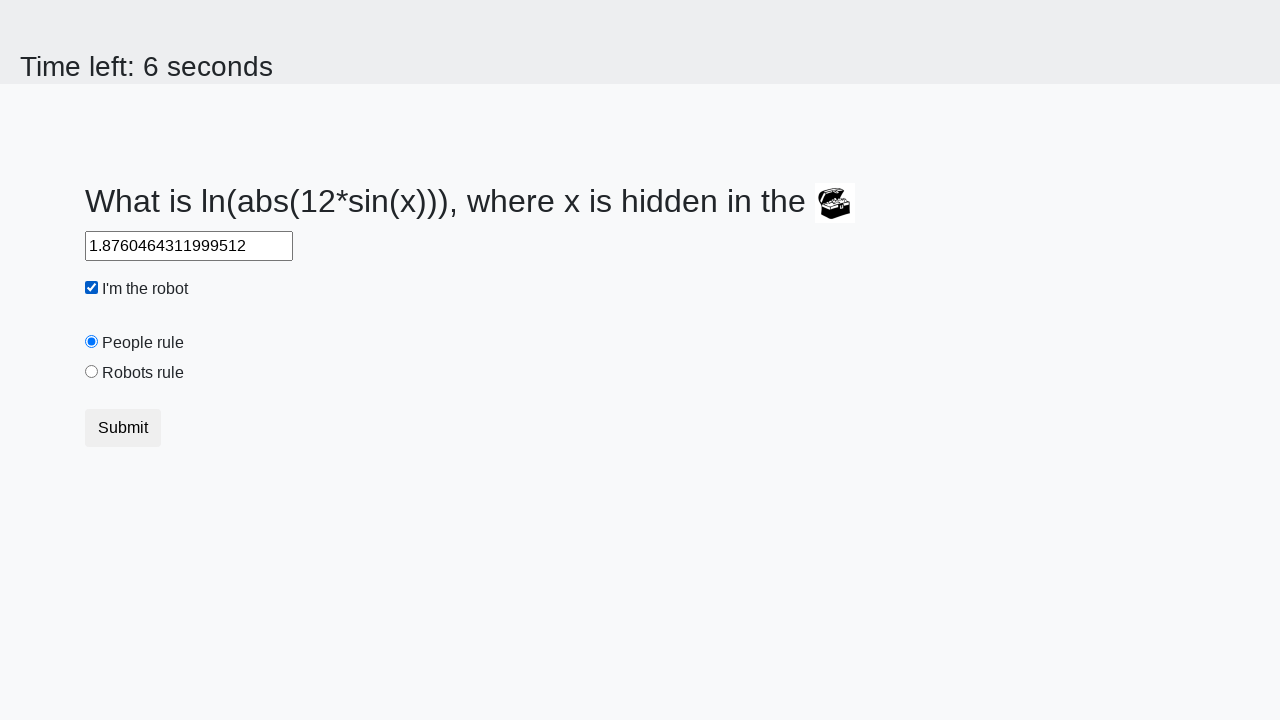

Selected the robots rule radio button at (92, 372) on #robotsRule
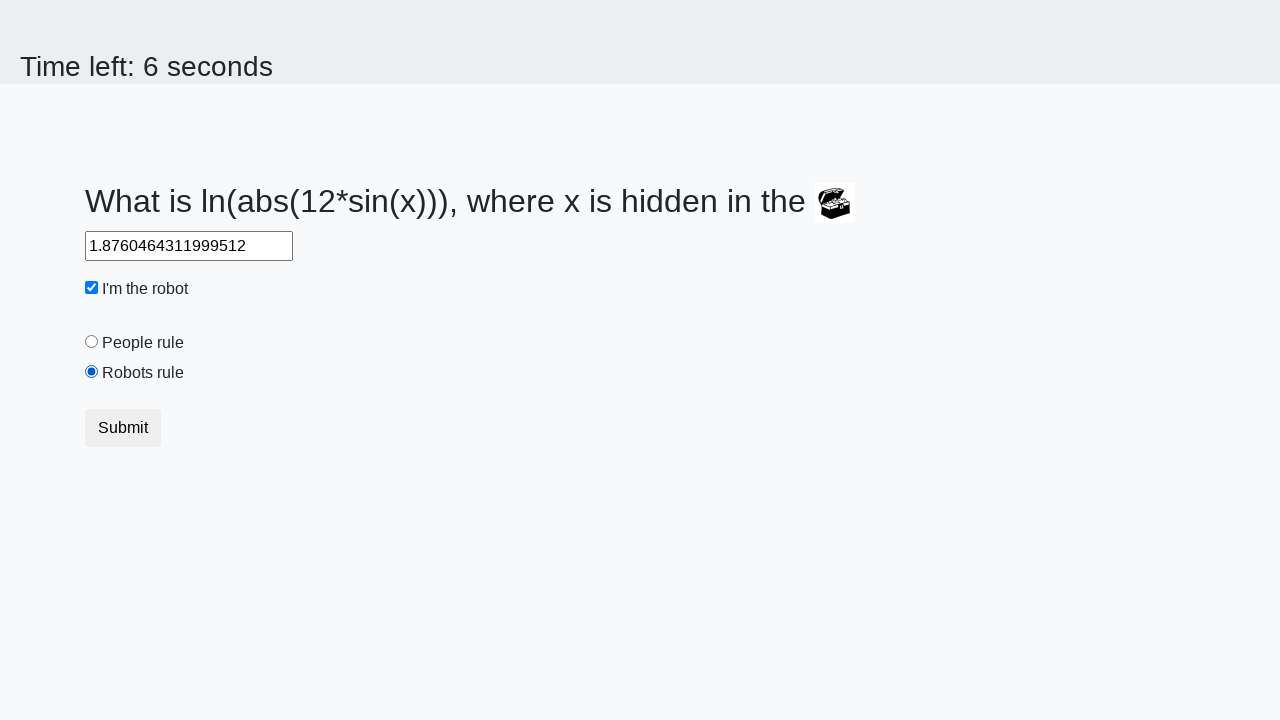

Clicked submit button to submit the form at (123, 428) on .btn
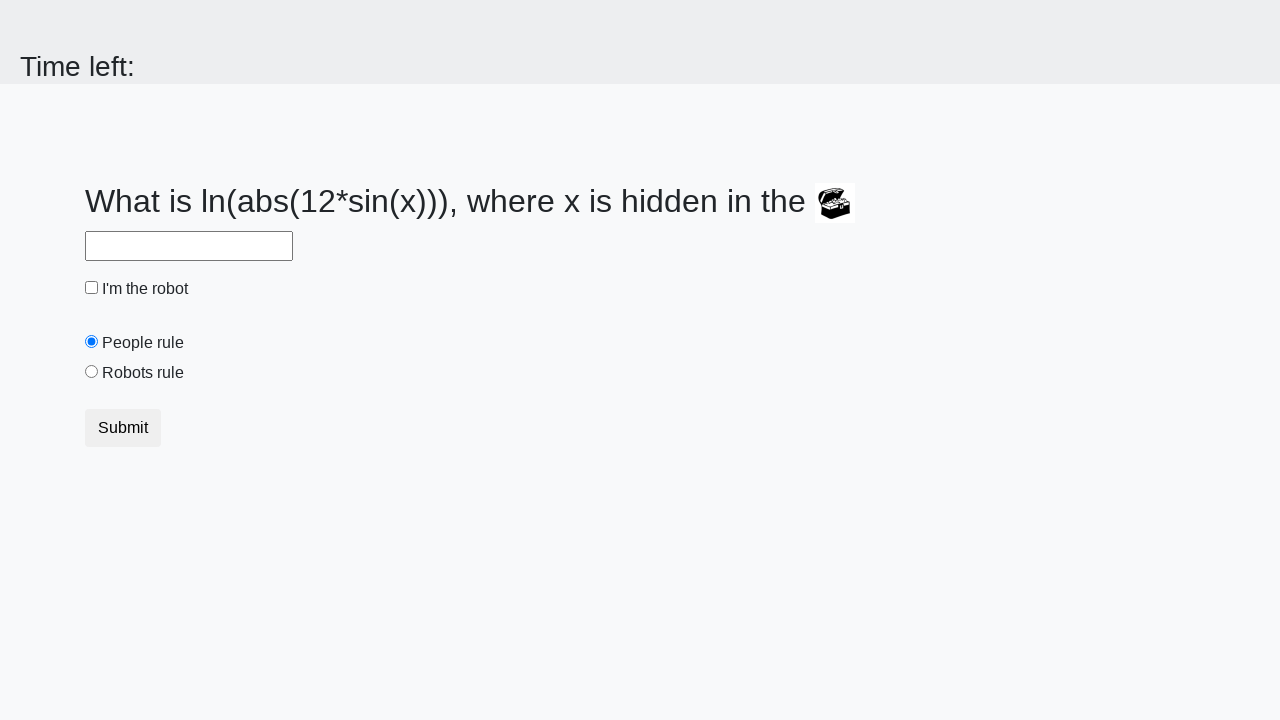

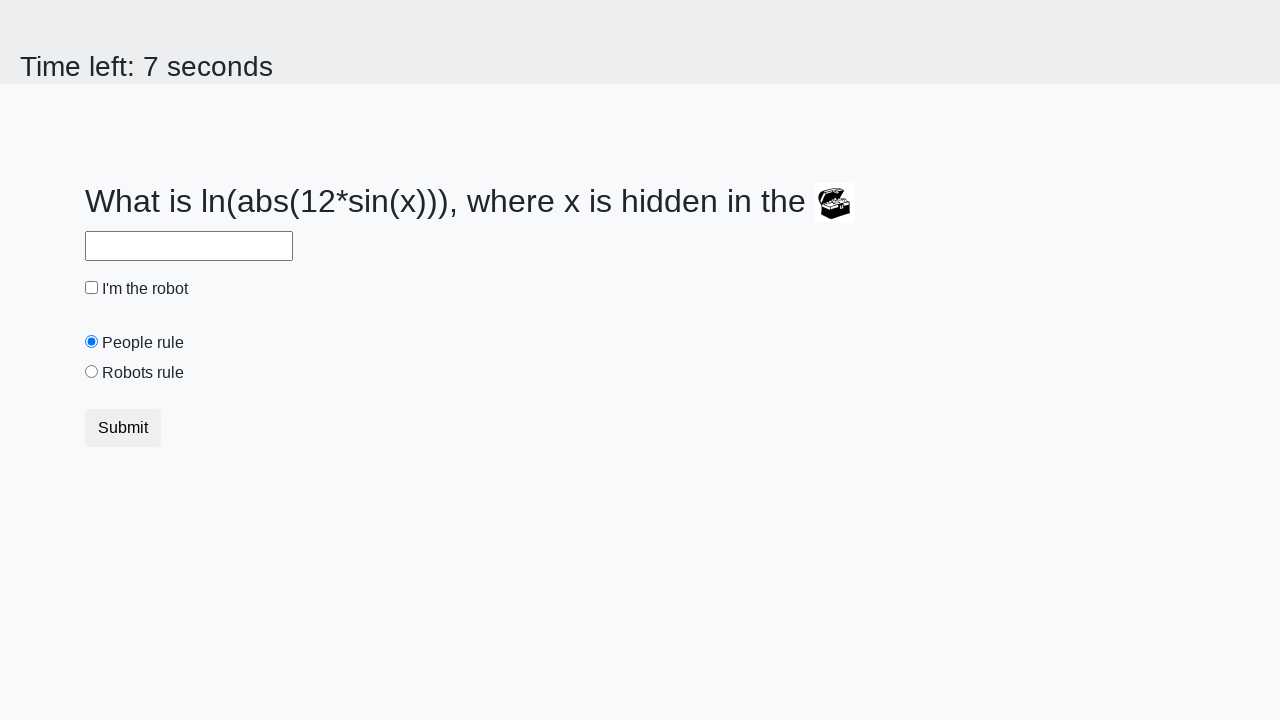